Tests React Semantic UI searchable dropdown by typing "Algeria", clearing, and then selecting "Angola" from the dropdown

Starting URL: https://react.semantic-ui.com/maximize/dropdown-example-search-selection/

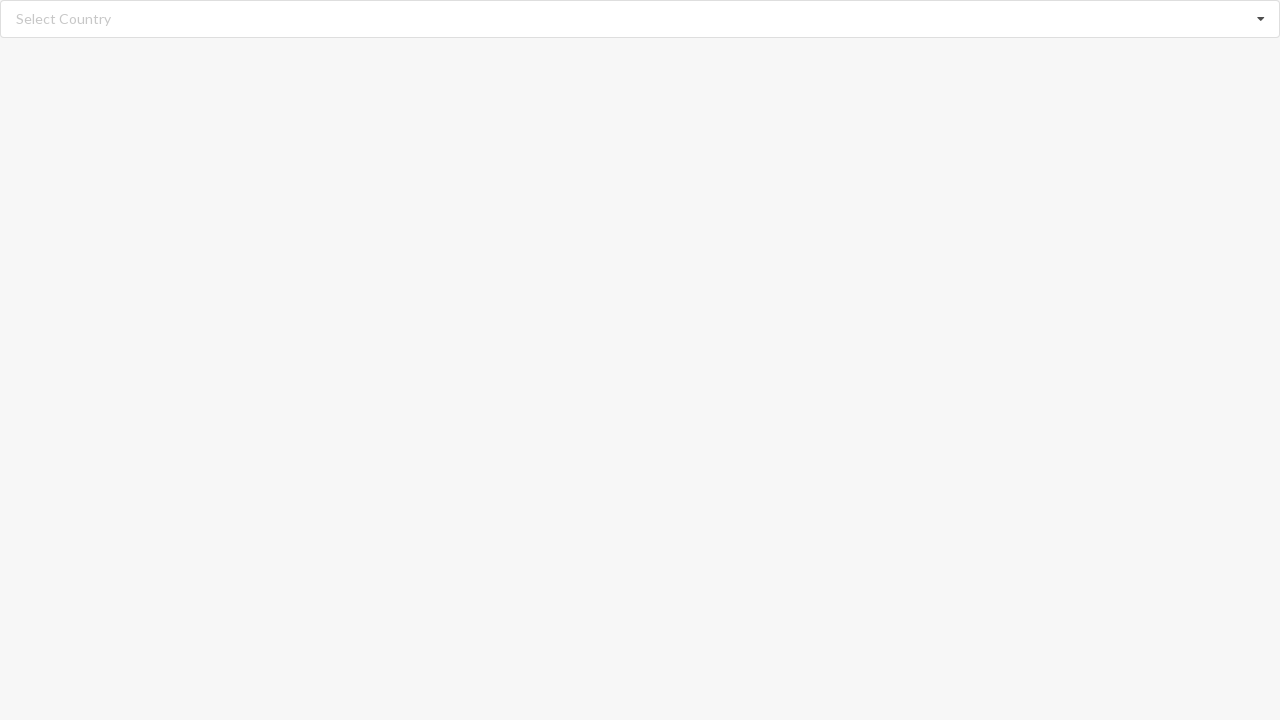

Clicked on search input field at (641, 19) on input.search
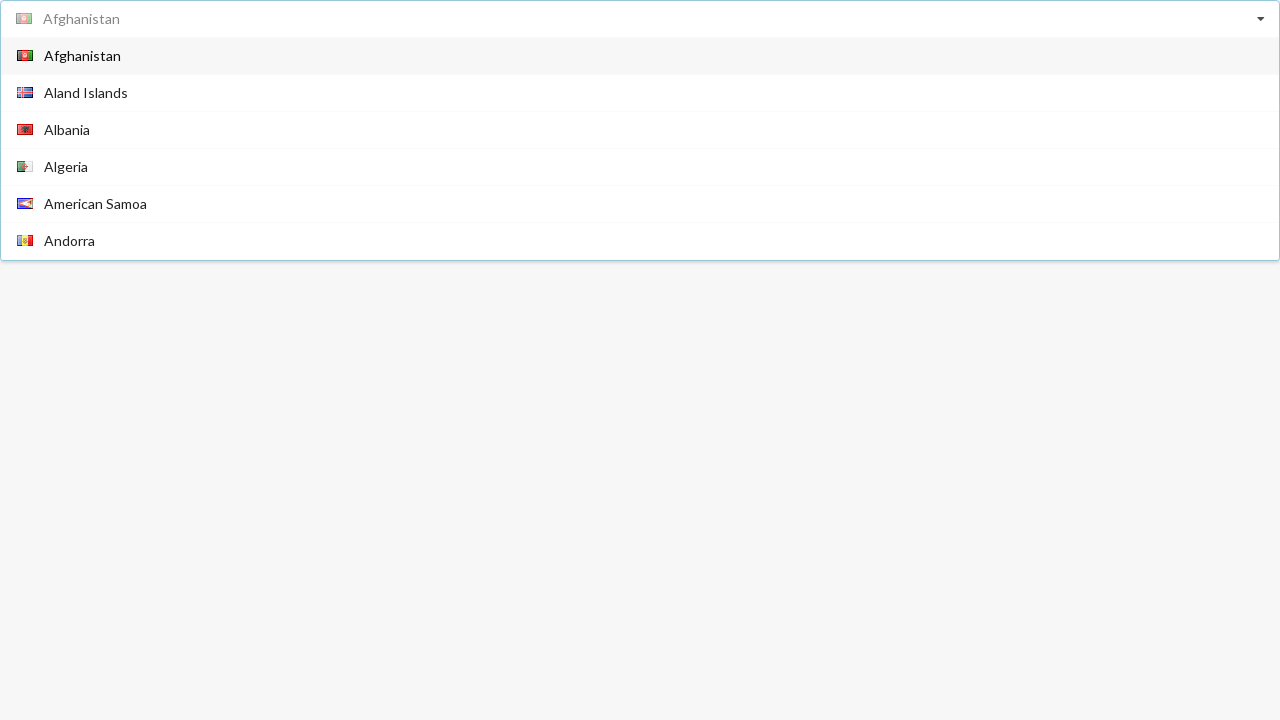

Typed 'Algeria' in search field on input.search
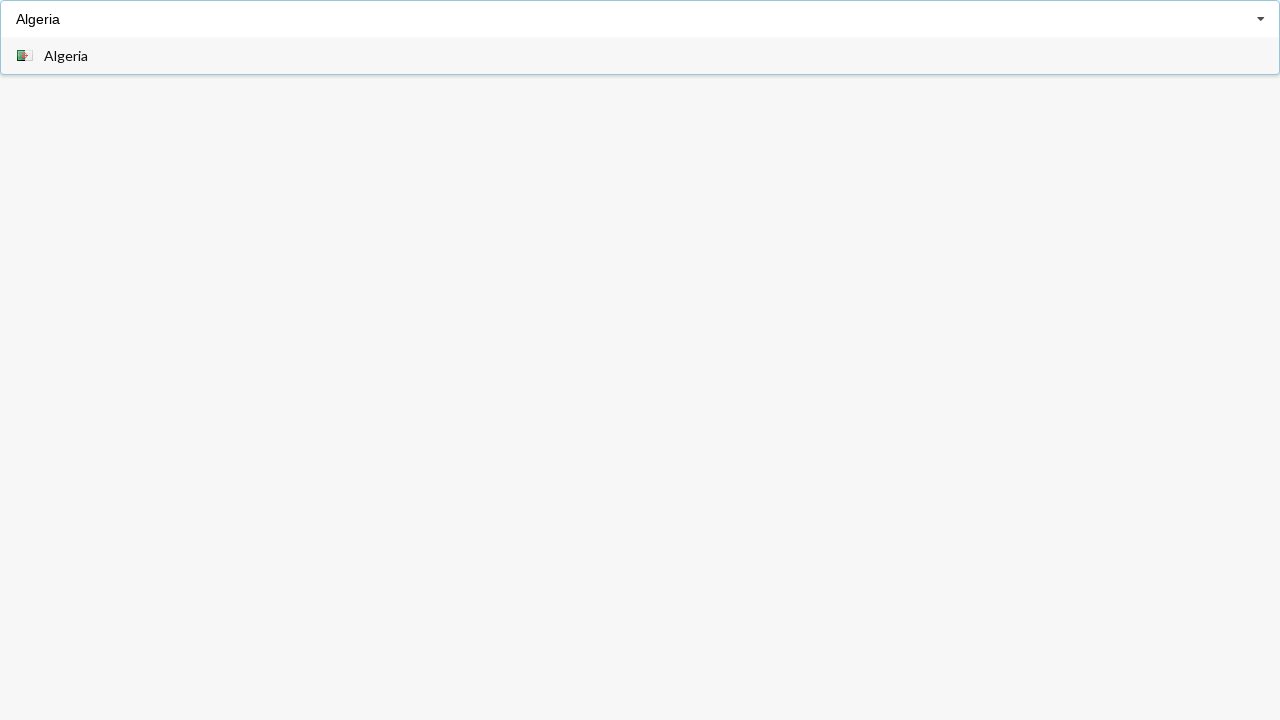

Cleared search field on input.search
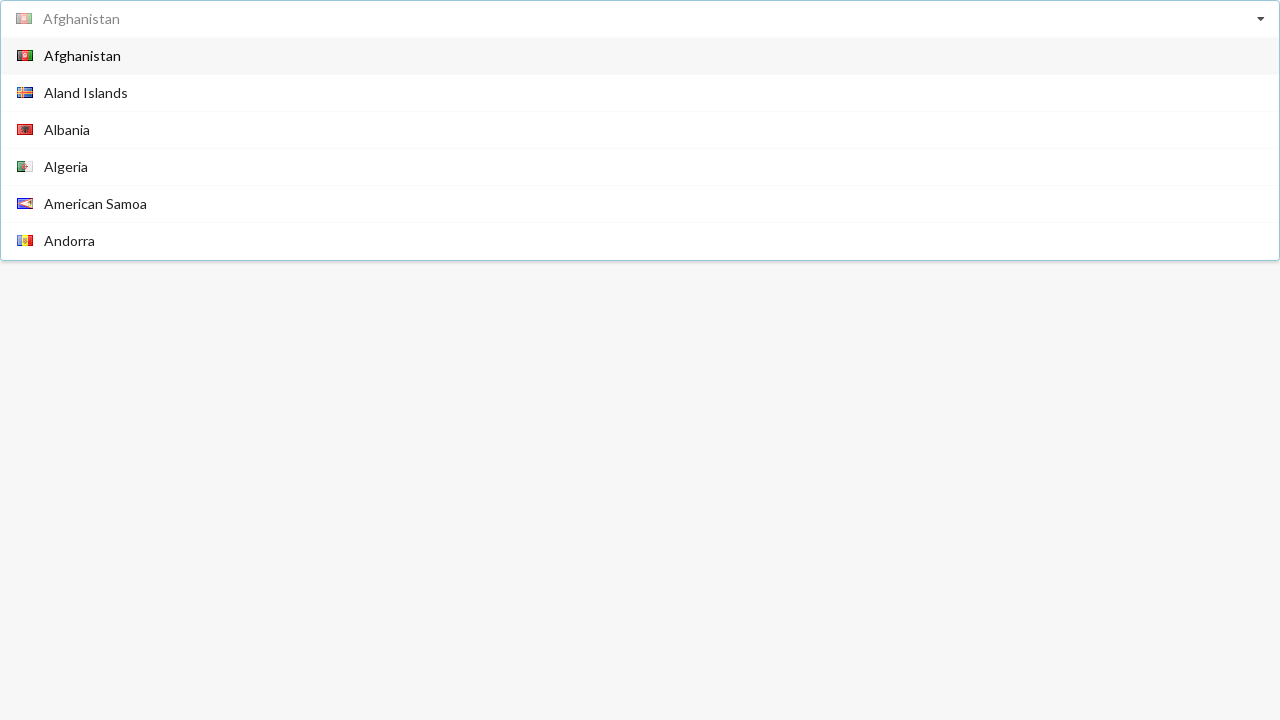

Clicked on search input field to show dropdown at (641, 19) on input.search
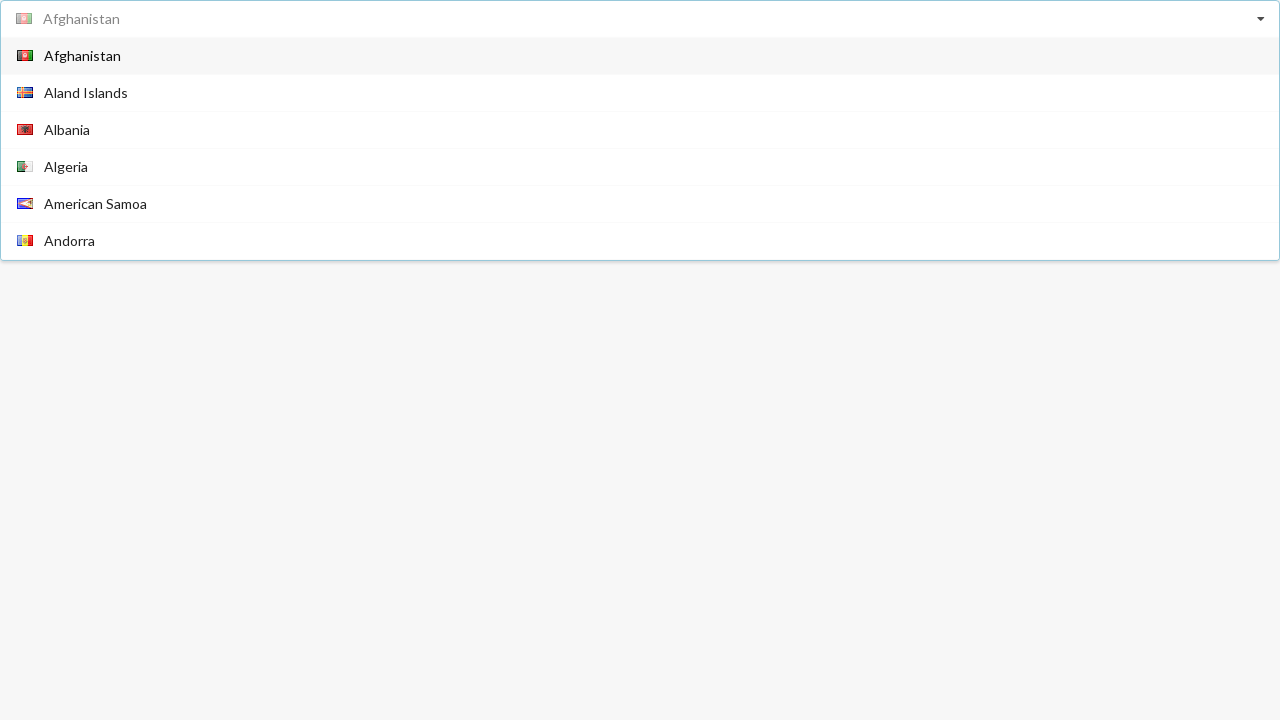

Dropdown menu items appeared
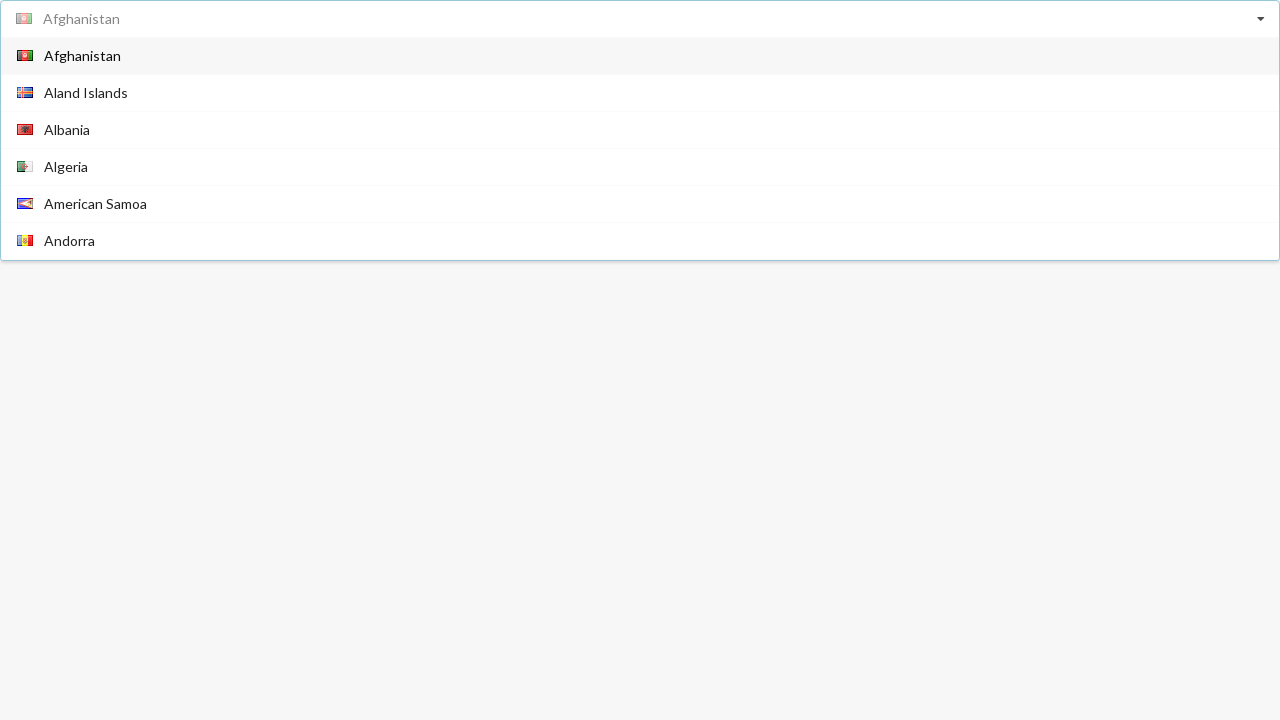

Selected 'Angola' from dropdown menu at (66, 148) on div.menu span >> nth=6
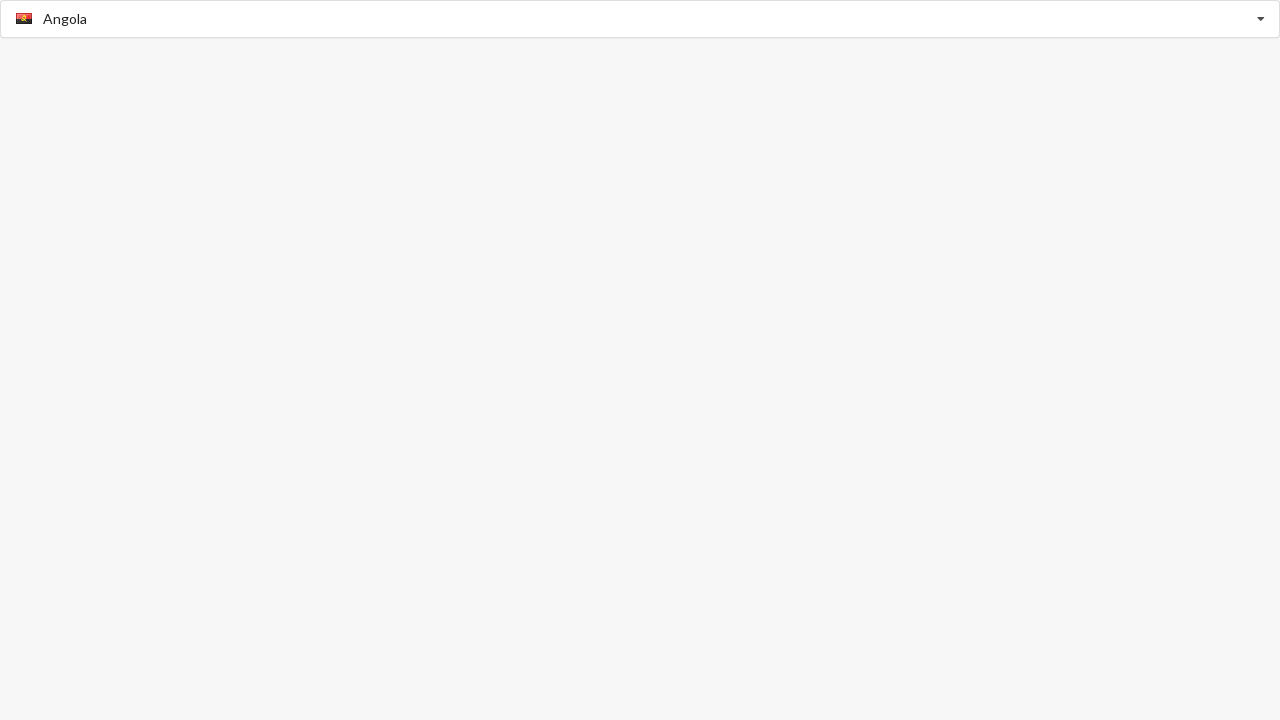

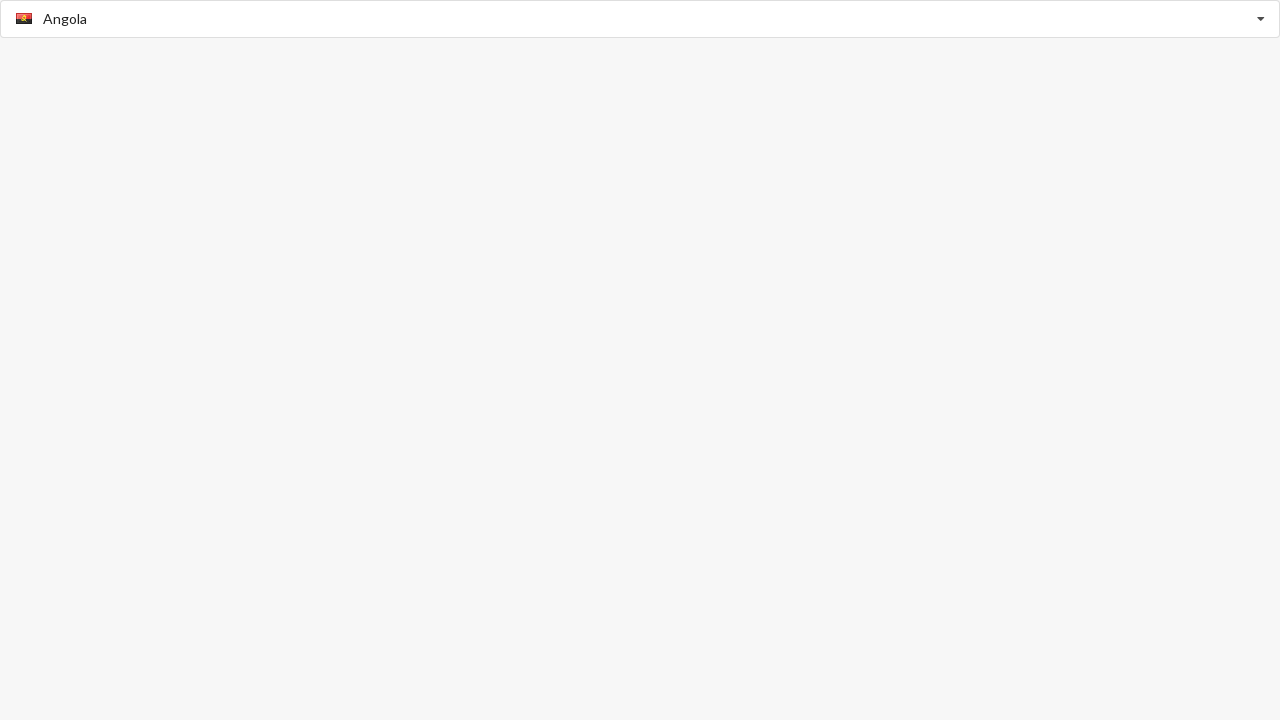